Tests a registration form workflow by clicking start button, filling login and password fields, checking agreement checkbox, and submitting the form

Starting URL: https://victoretc.github.io/selenium_waits/

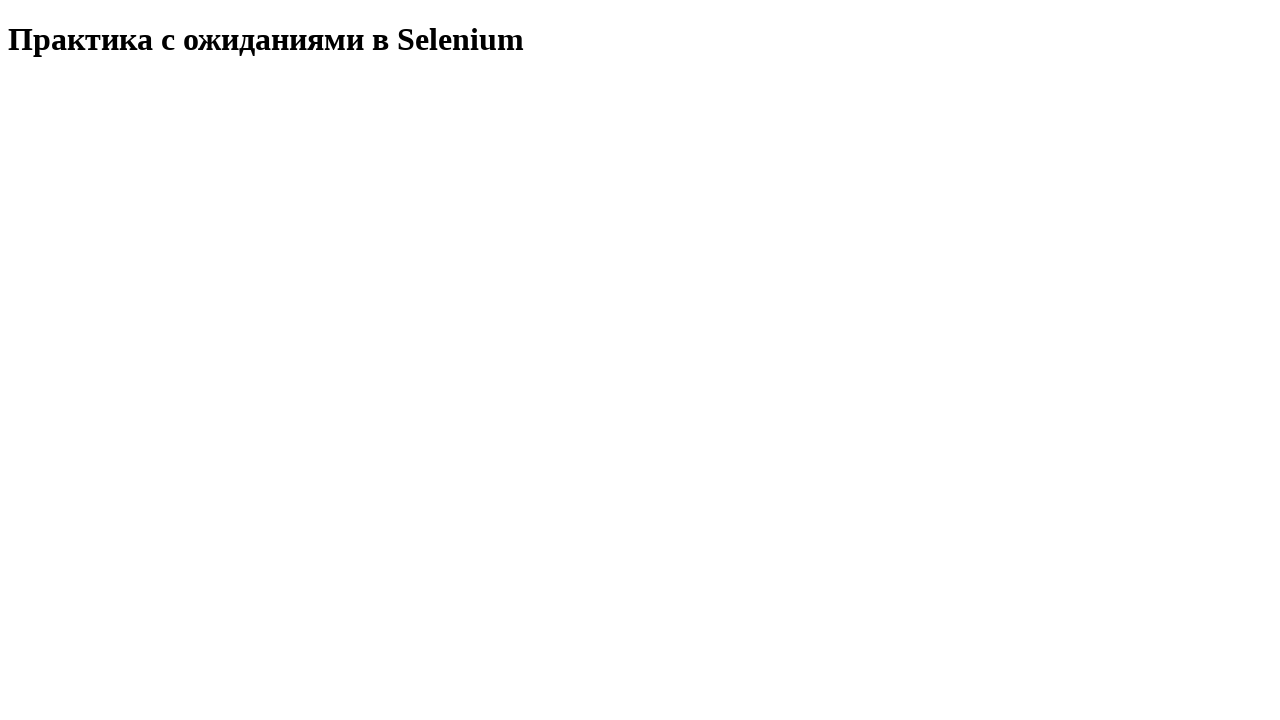

Retrieved landing page heading text
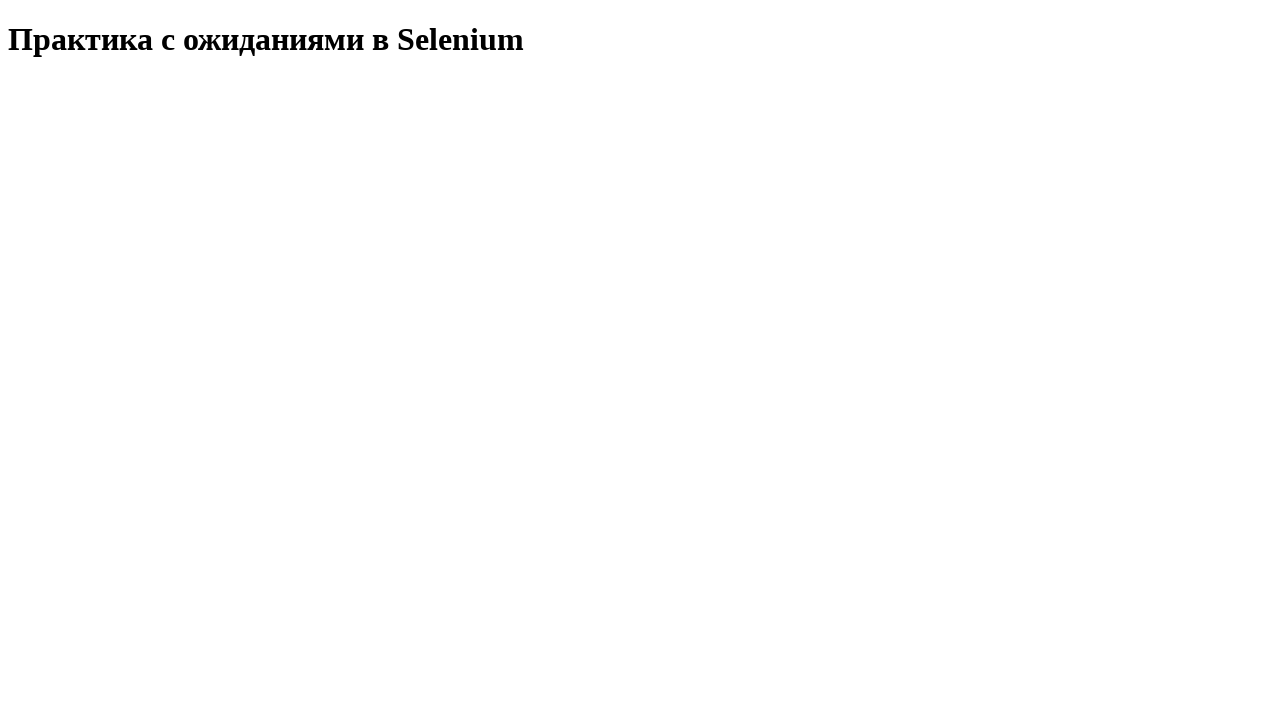

Verified heading matches expected text 'Практика с ожиданиями в Selenium'
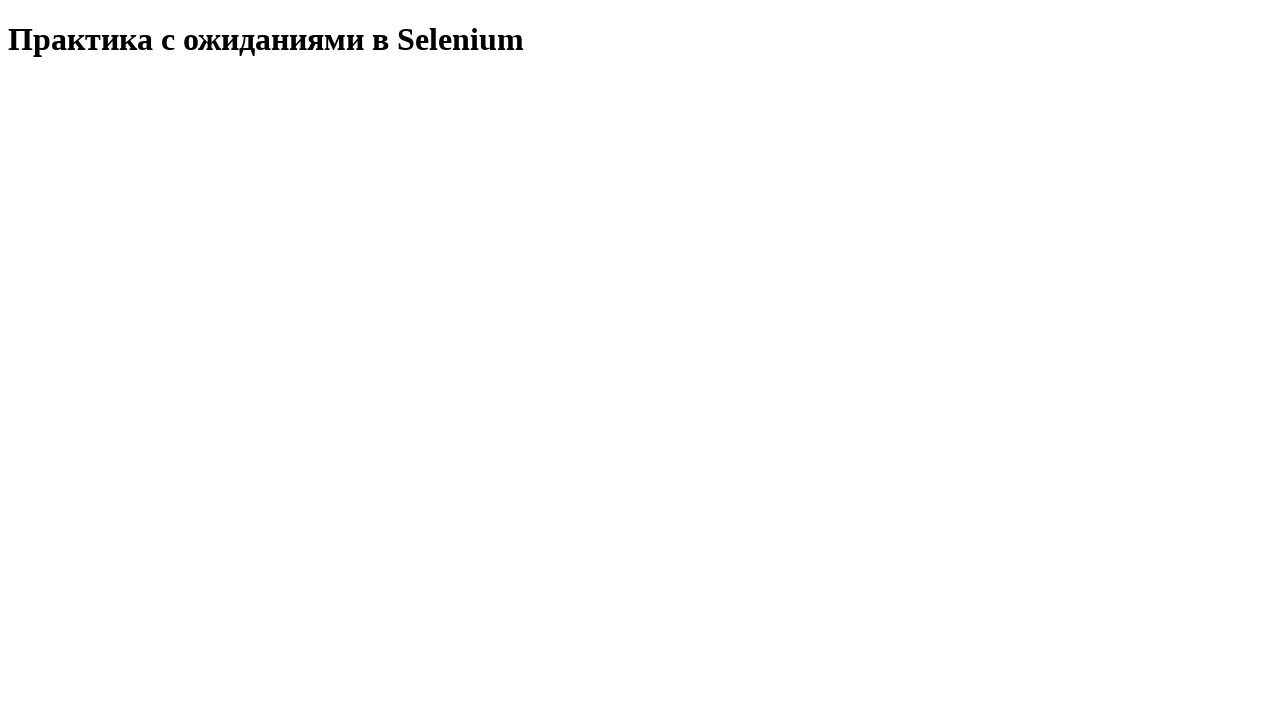

Located start button element
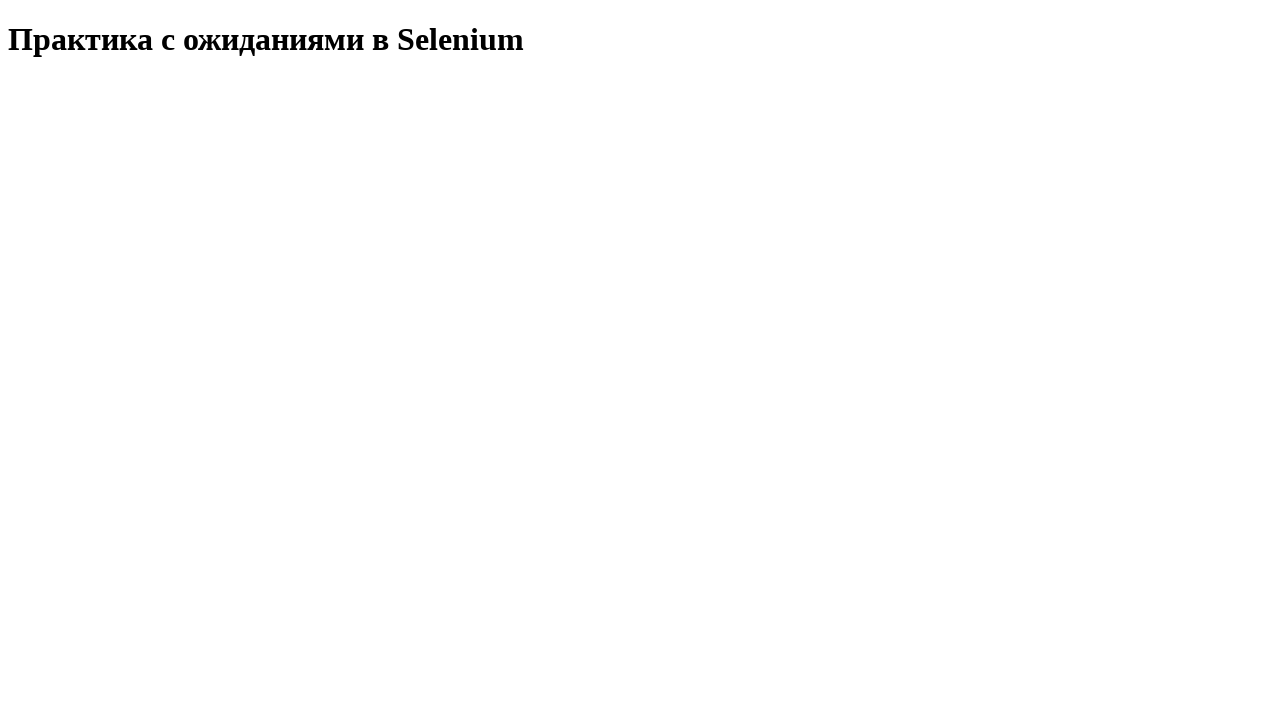

Verified start button text matches 'Начать тестирование'
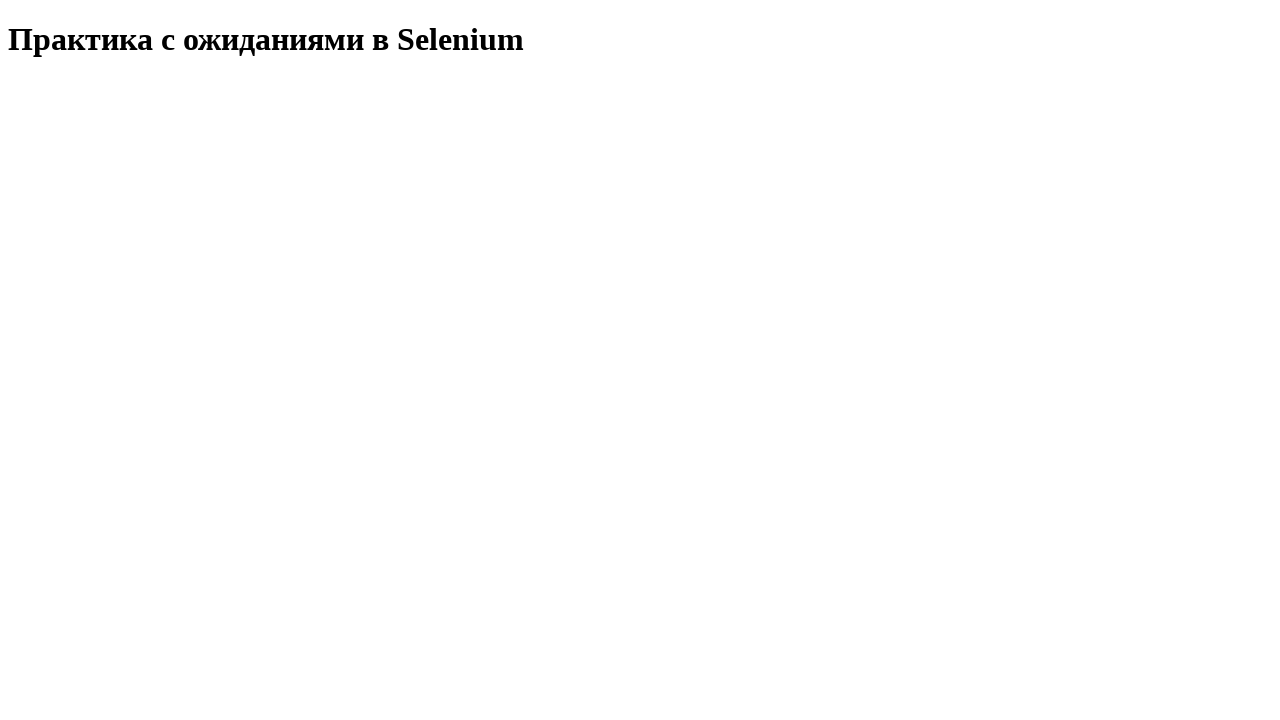

Clicked start button to begin registration workflow at (80, 90) on xpath=//button[@id = 'startTest']
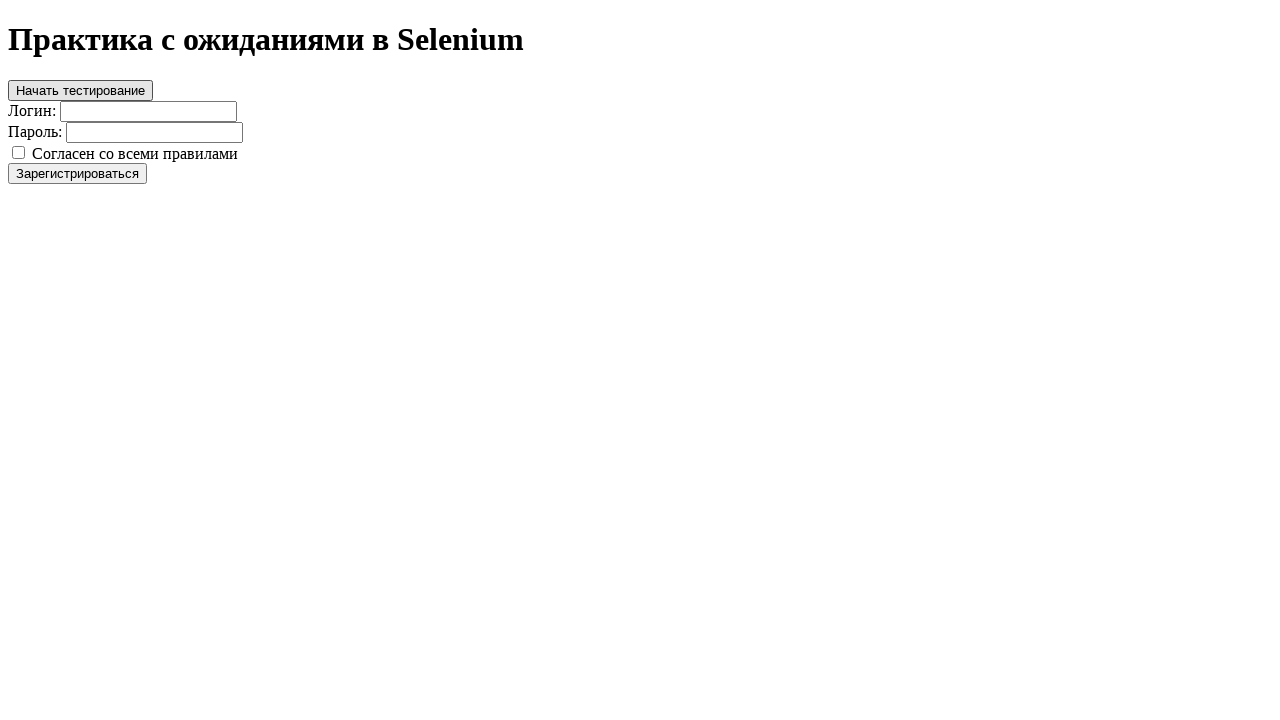

Filled login field with 'login' on //input[@id='login']
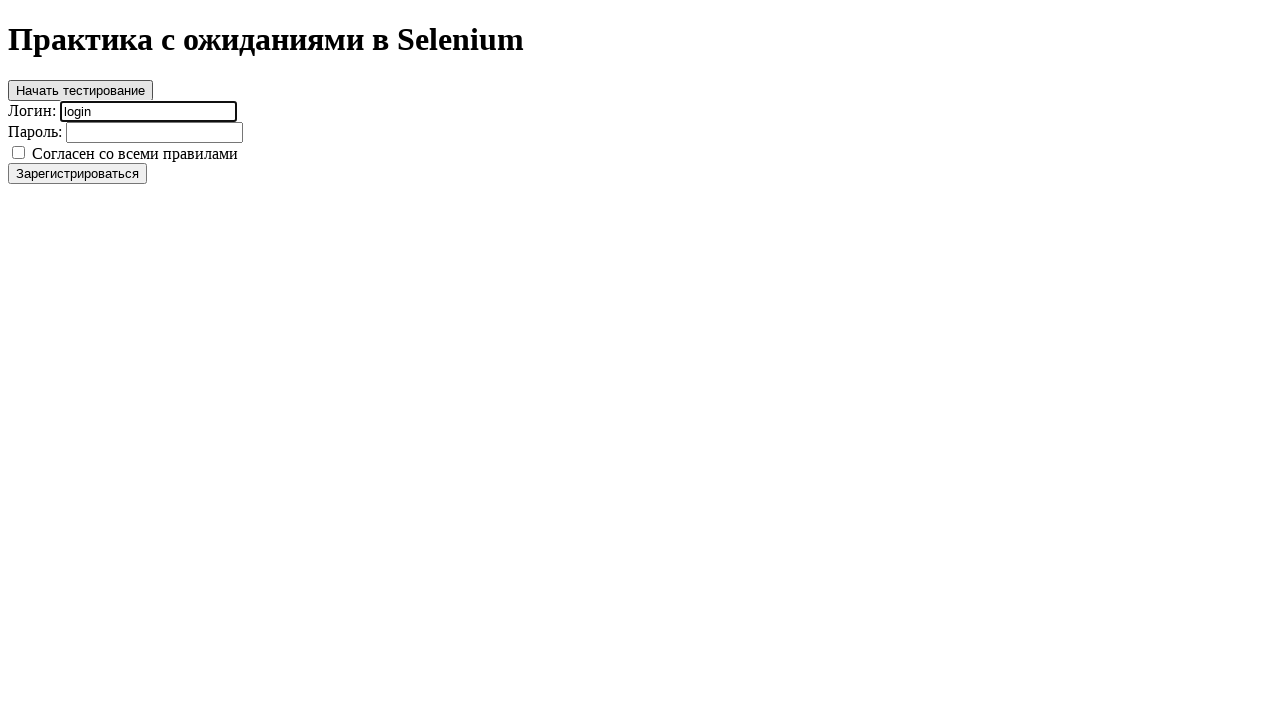

Filled password field with 'password' on //input[@id='password']
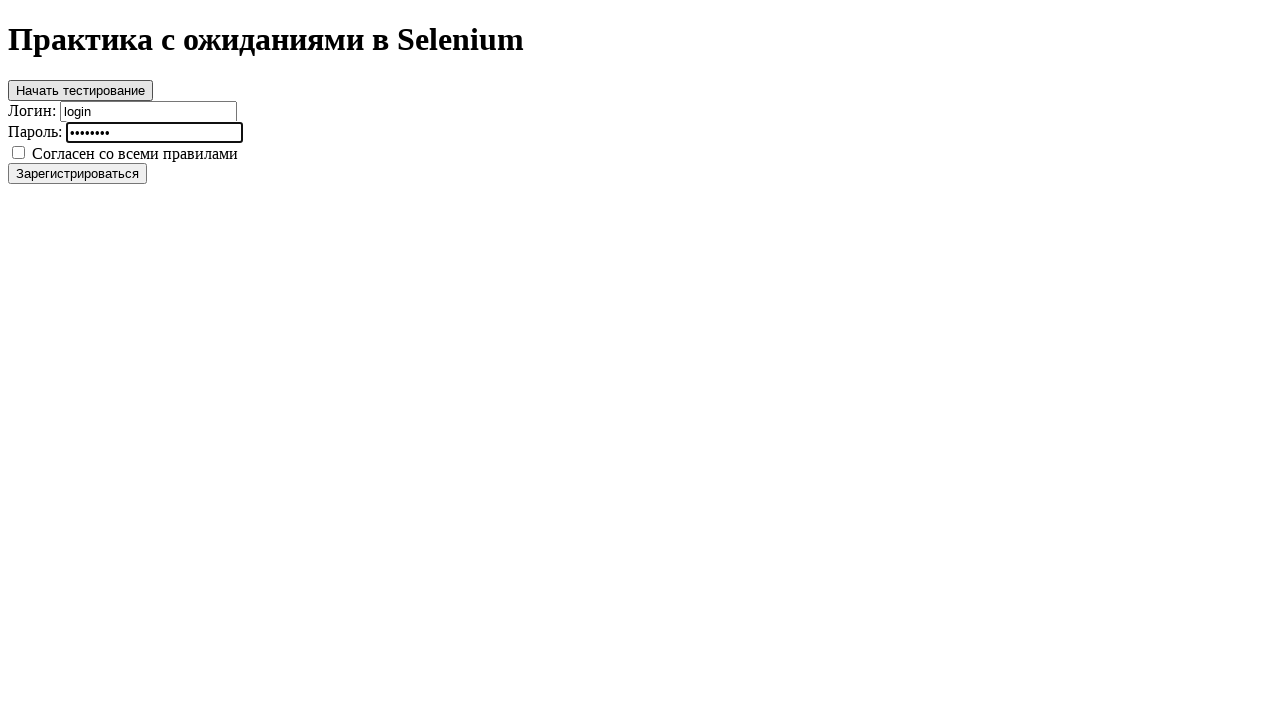

Clicked agreement checkbox at (18, 152) on xpath=//input[@id = 'agree']
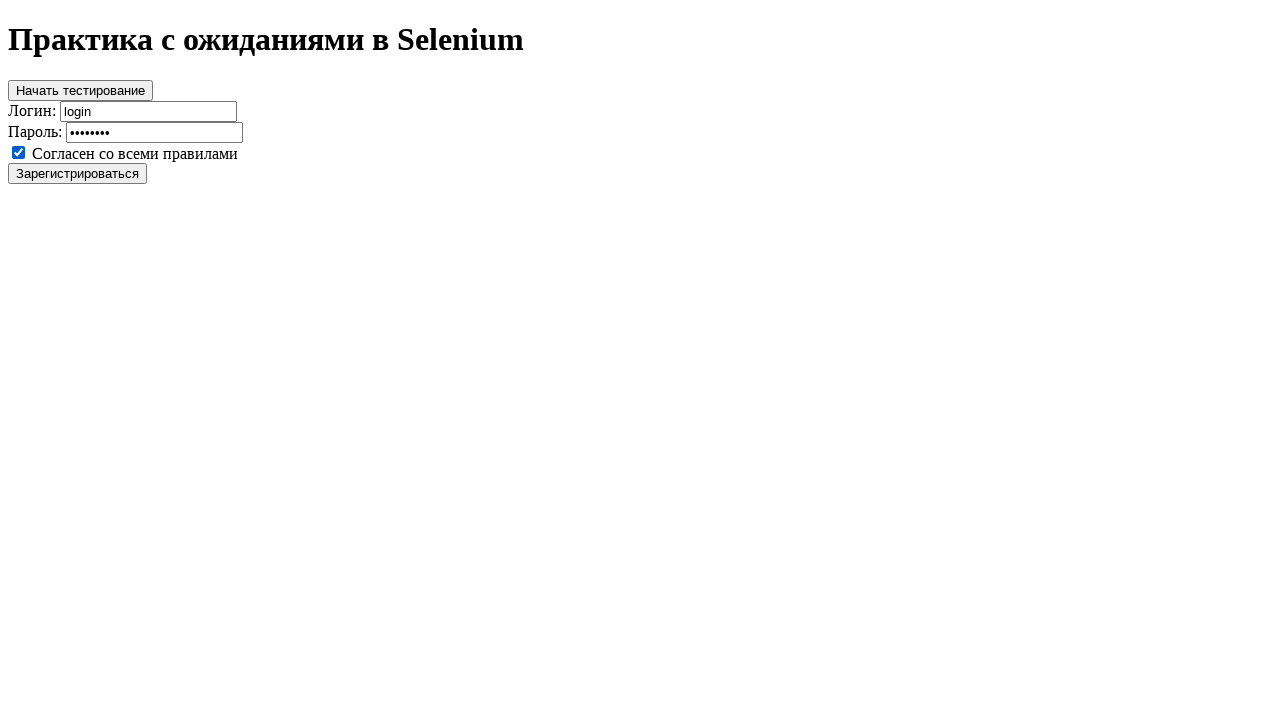

Clicked register button to submit form at (78, 173) on xpath=//button[@id = 'register']
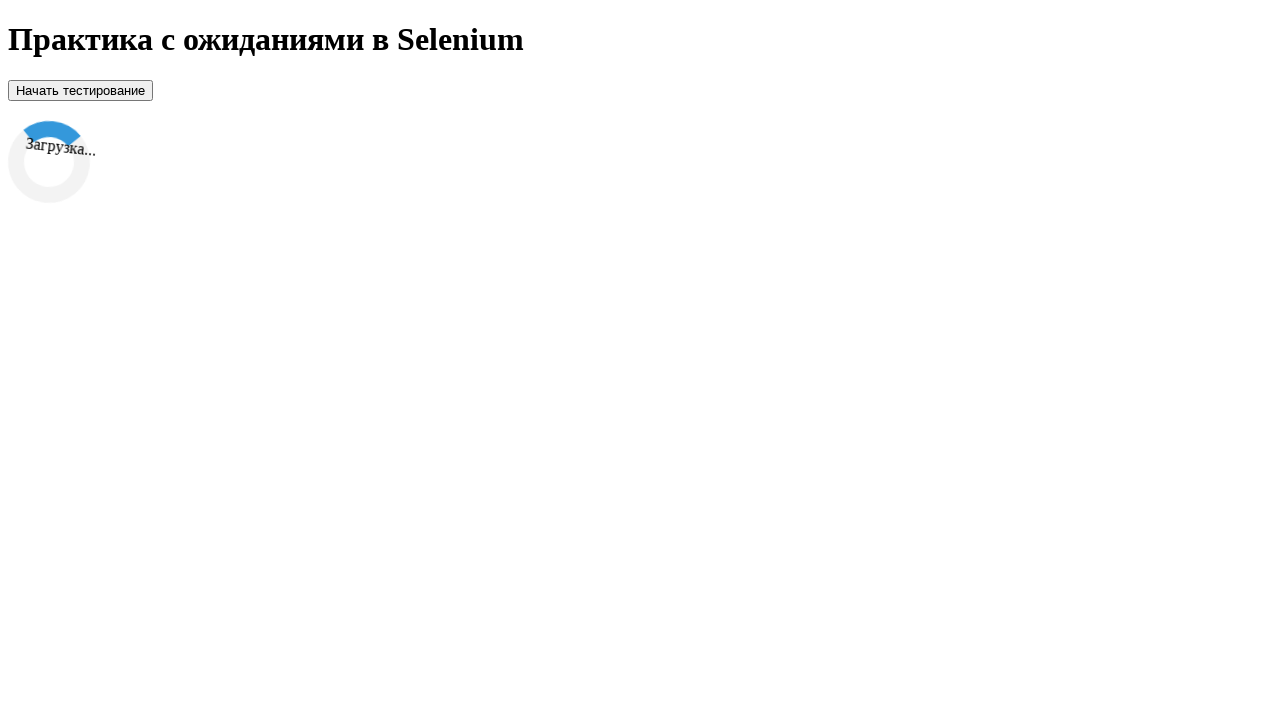

Located loader element
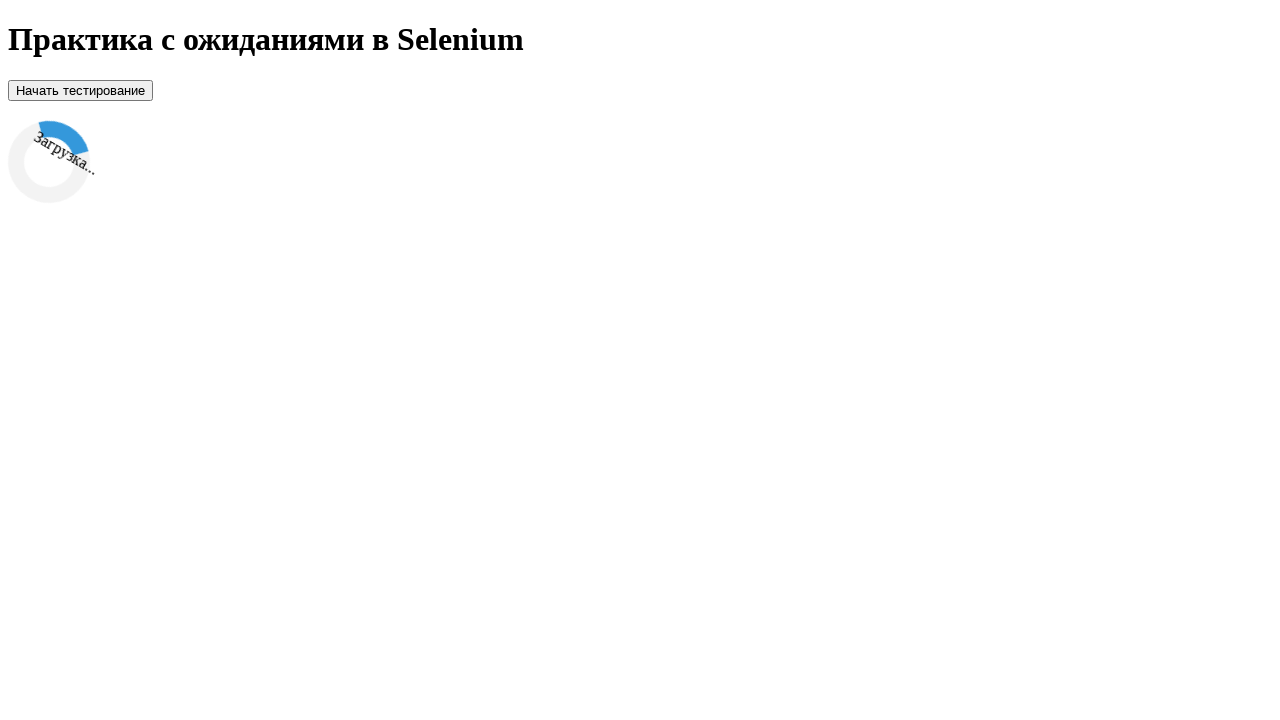

Verified loader is visible
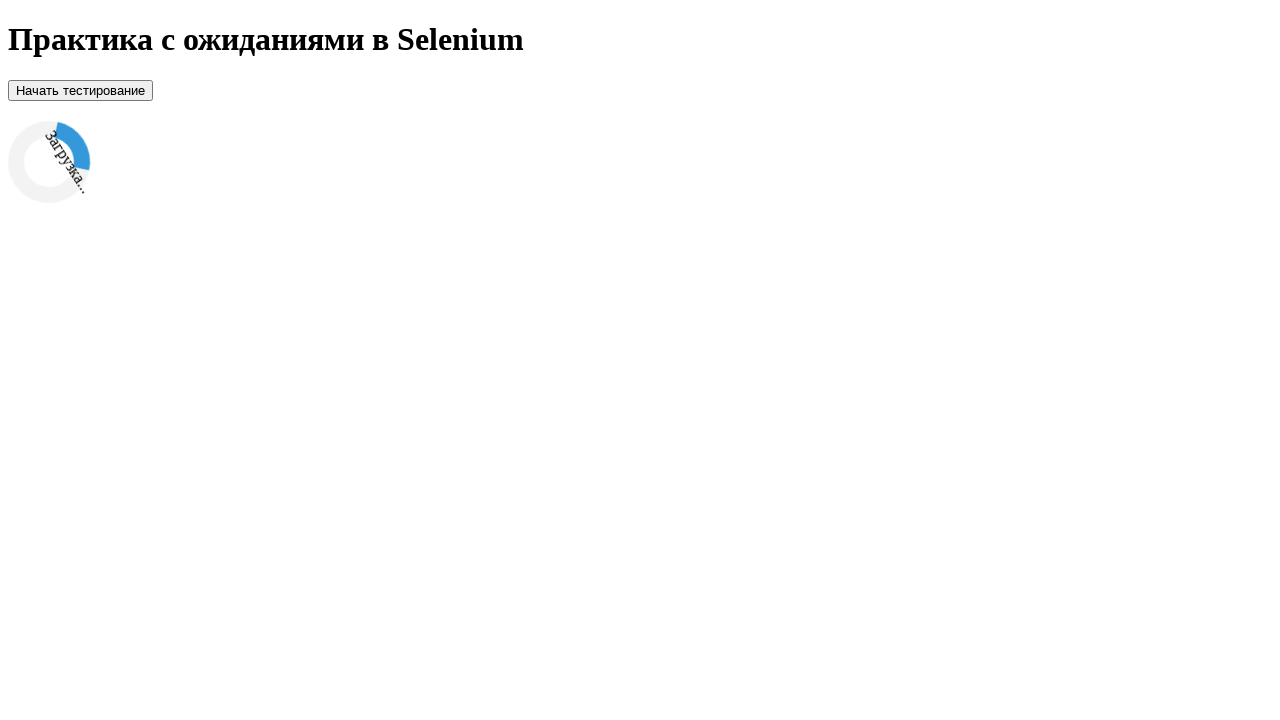

Waited for loader to disappear
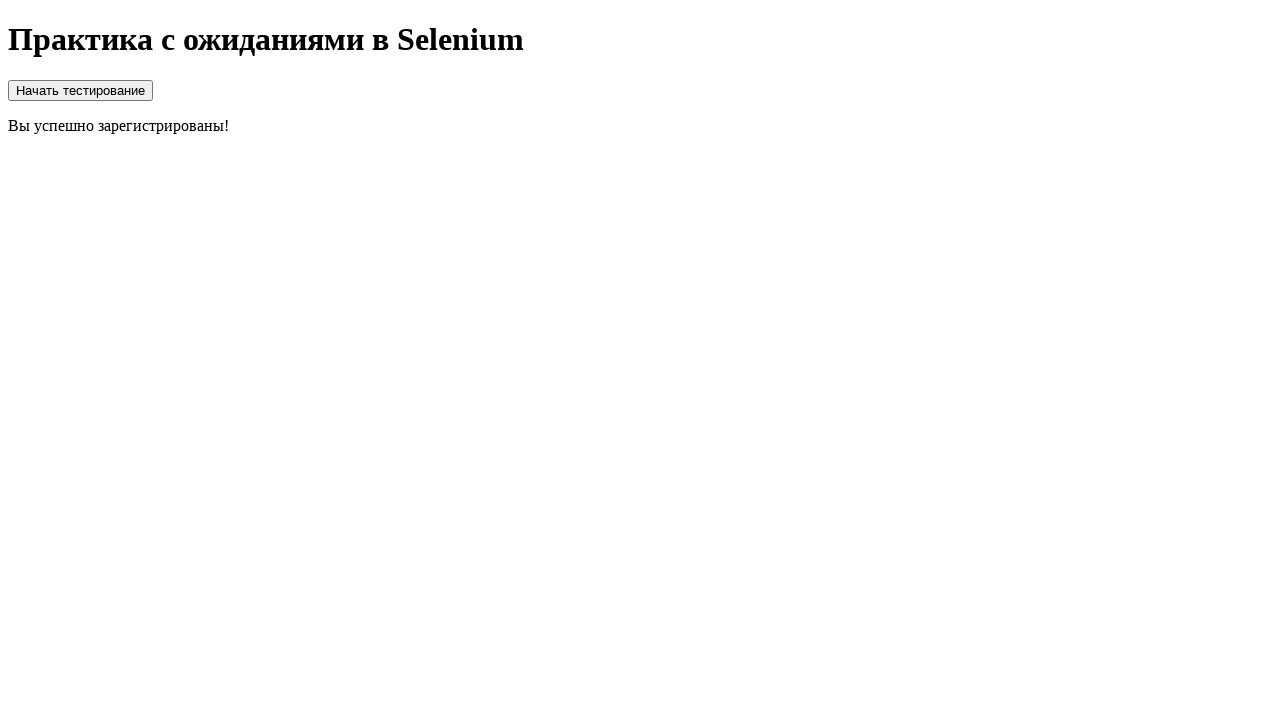

Retrieved success message text
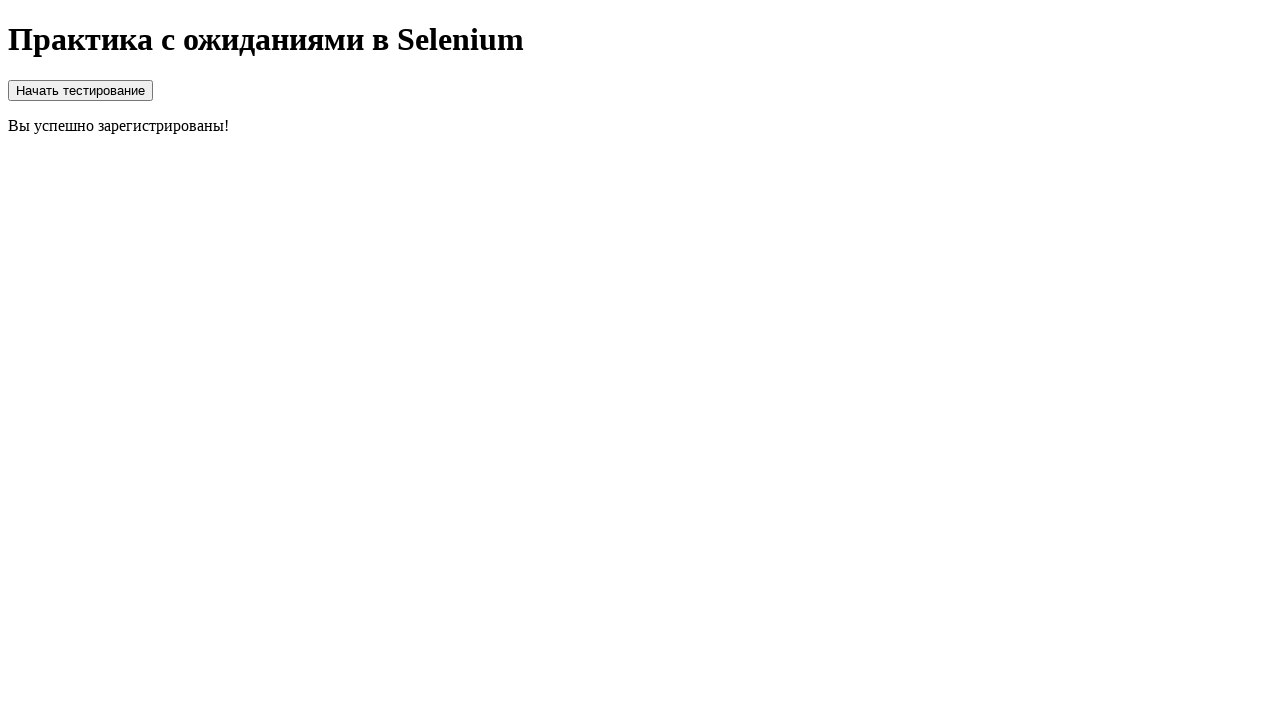

Verified success message equals 'Вы успешно зарегистрированы!'
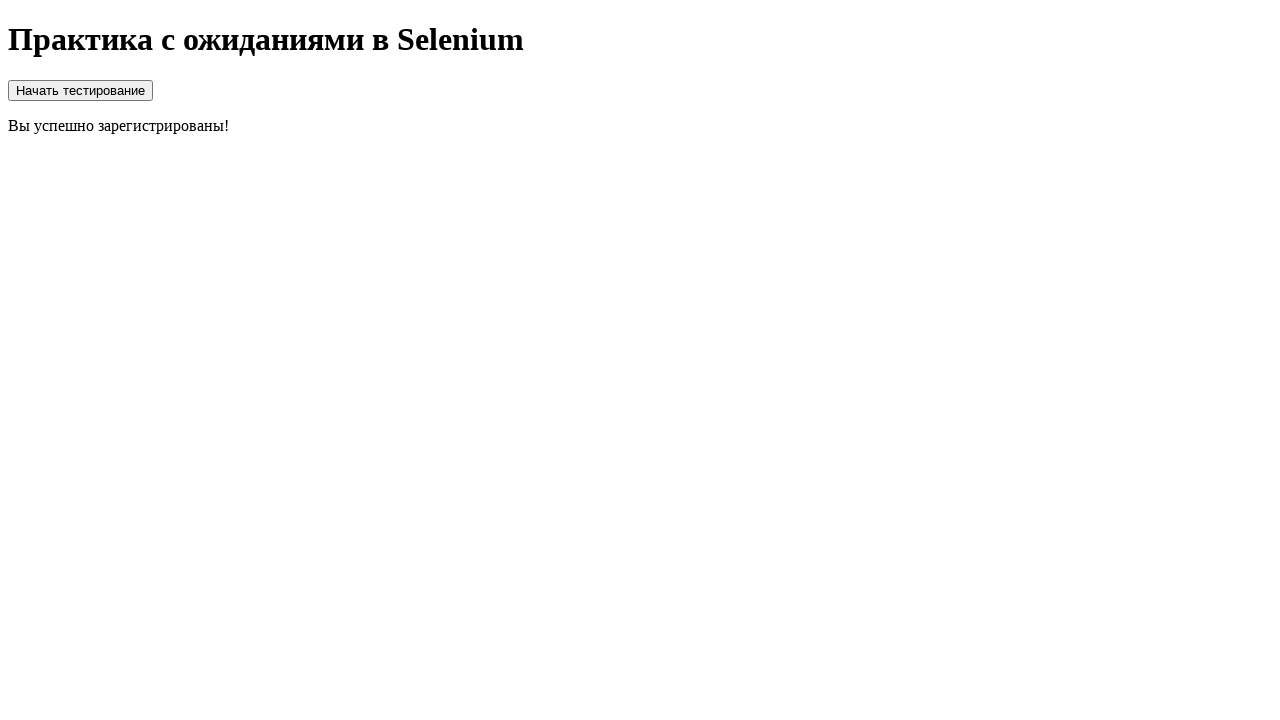

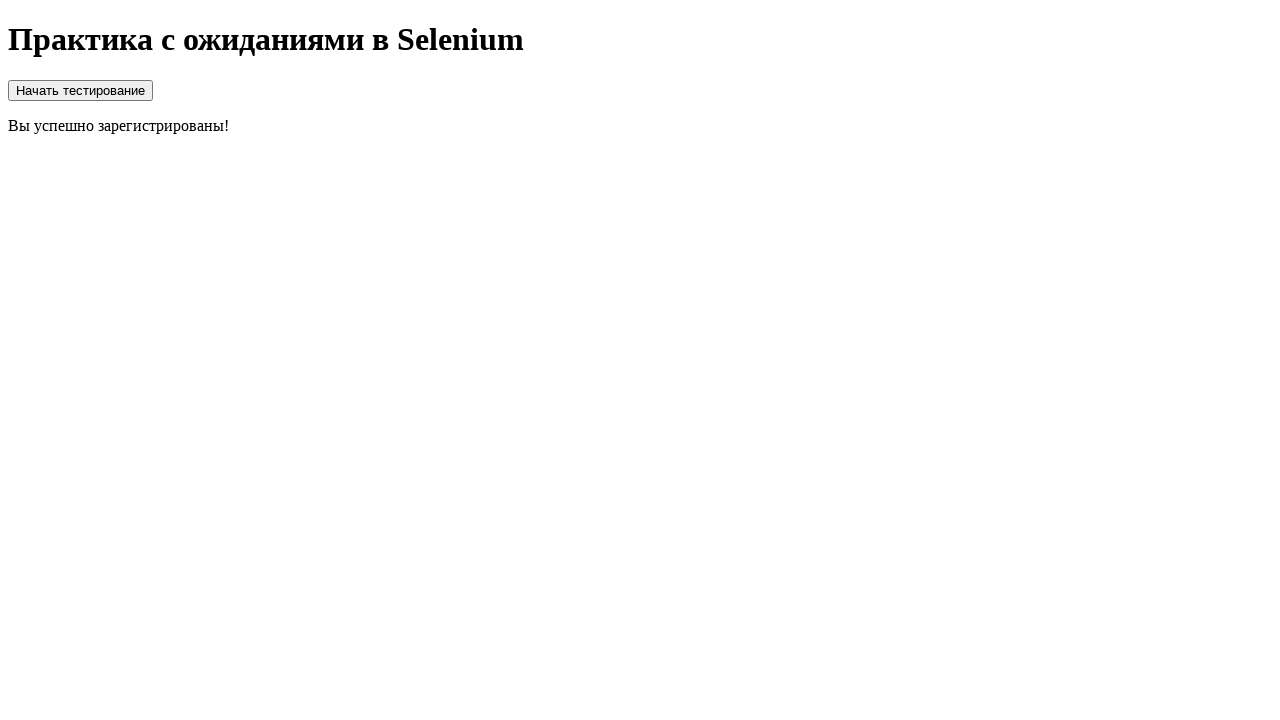